Tests the progress bar widget by starting it, waiting for it to reach 100%, then resetting it back to 0%.

Starting URL: https://demoqa.com/

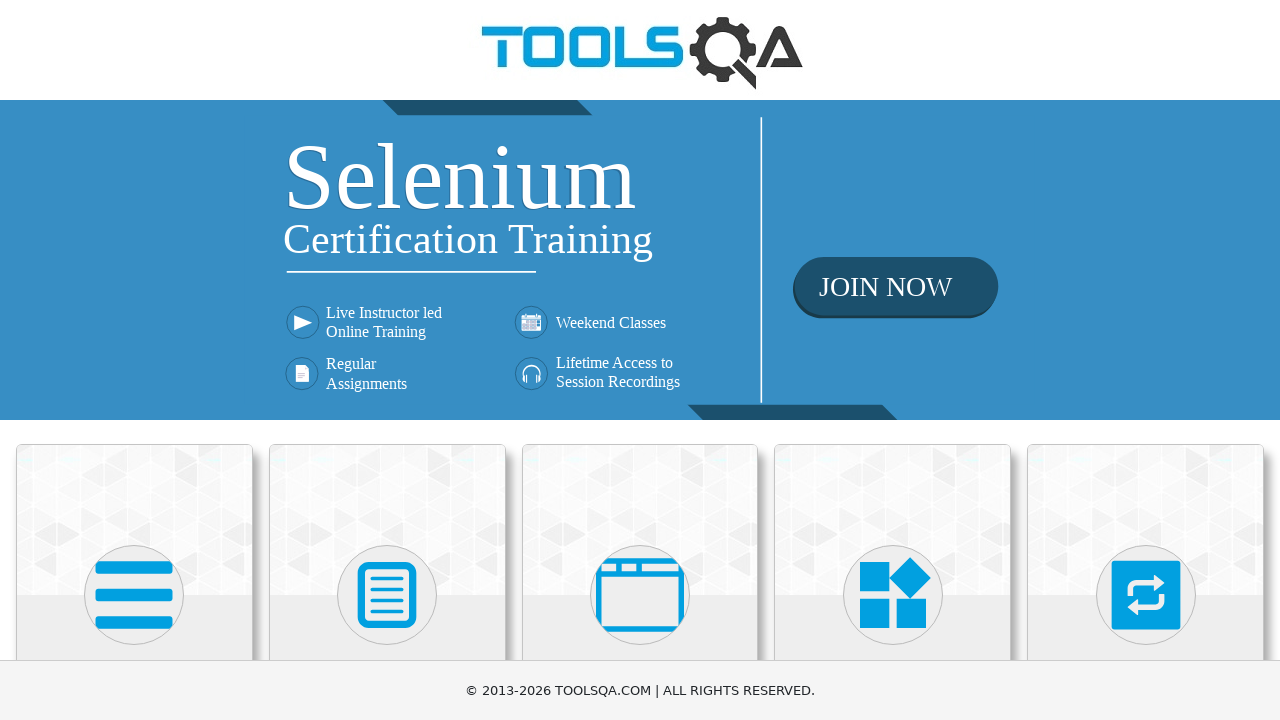

Clicked on Widgets card at (893, 360) on xpath=//h5[text()='Widgets']
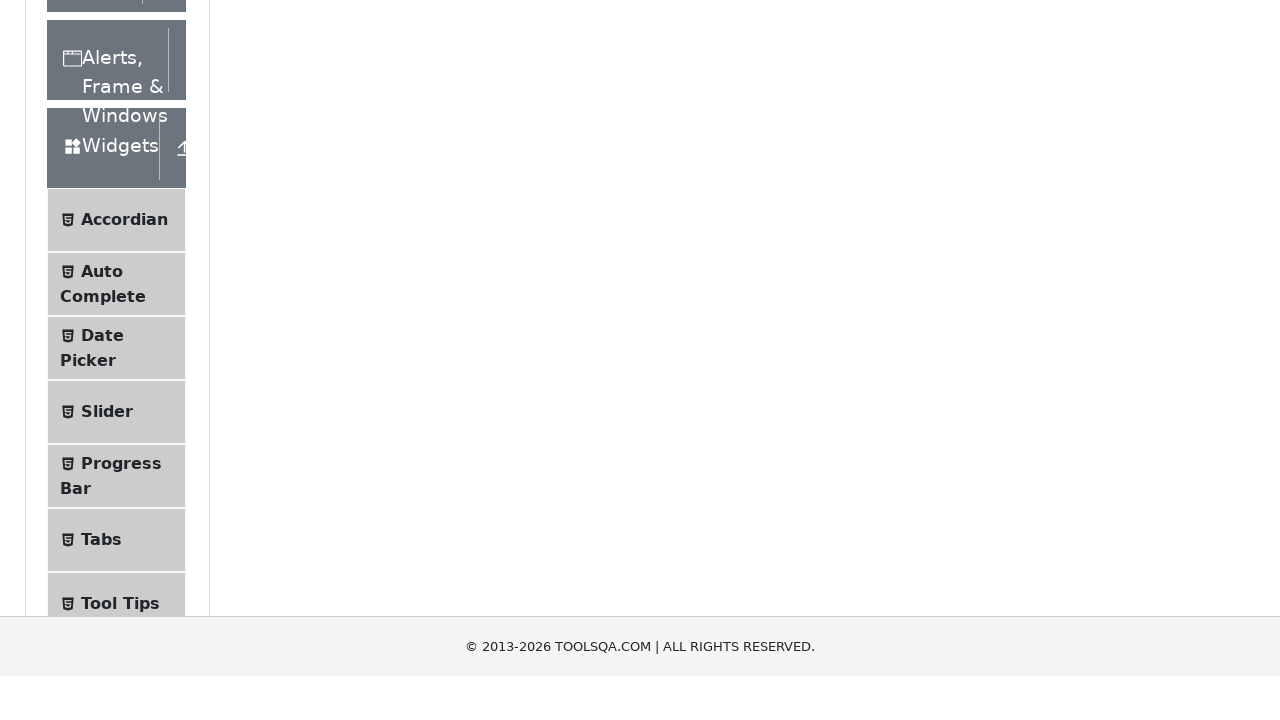

Clicked on Progress Bar menu item at (121, 348) on xpath=//span[text()='Progress Bar']
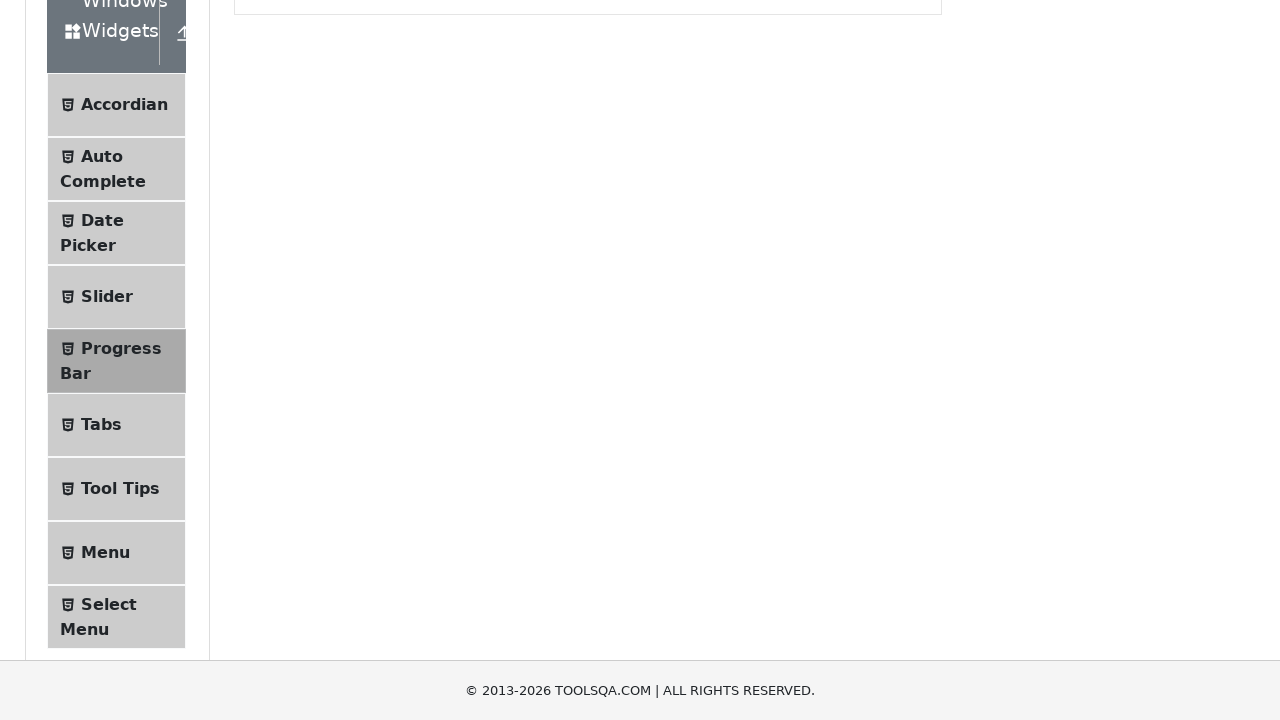

Started the progress bar at (266, 314) on #startStopButton
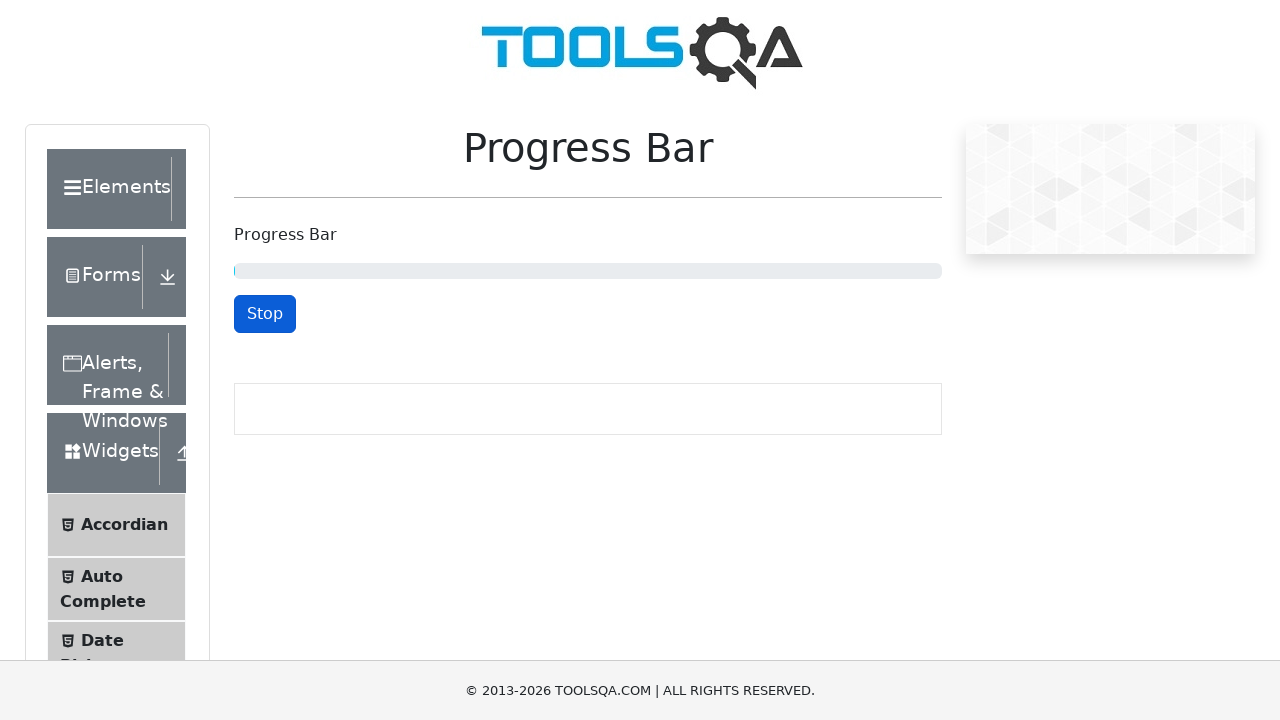

Progress bar reached 100%
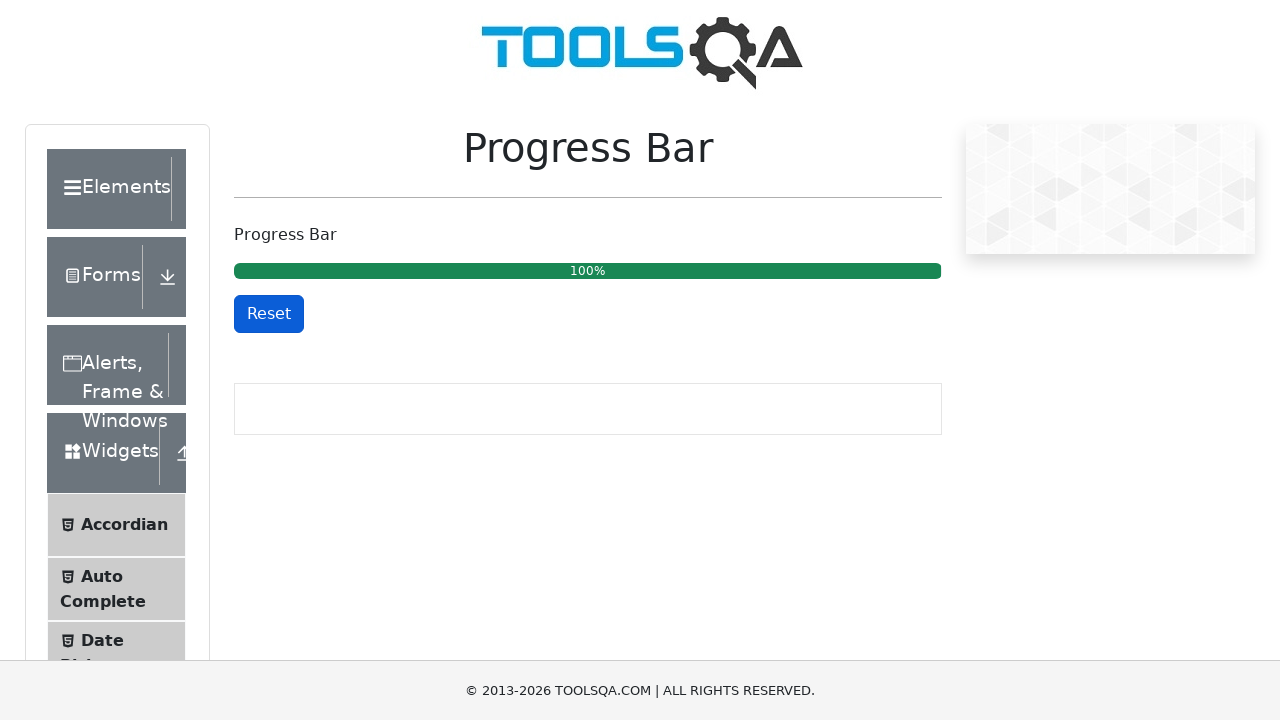

Clicked reset button at (269, 314) on #resetButton
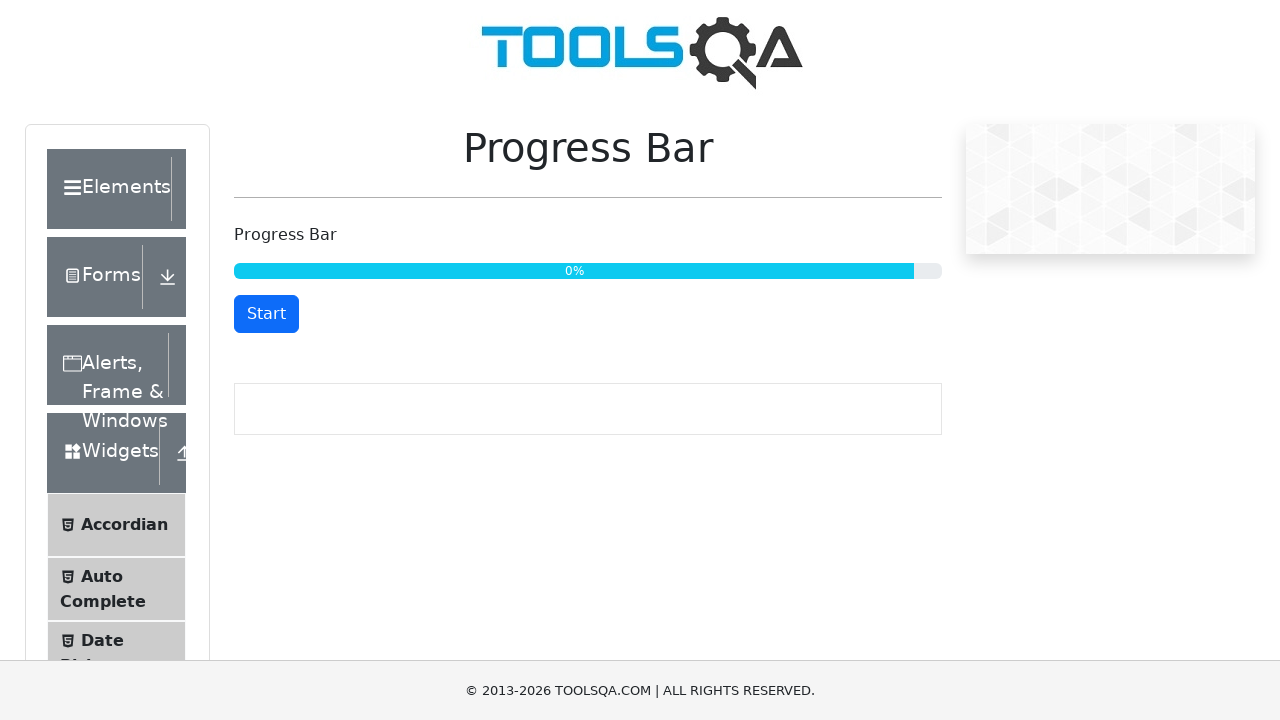

Progress bar reset to 0%
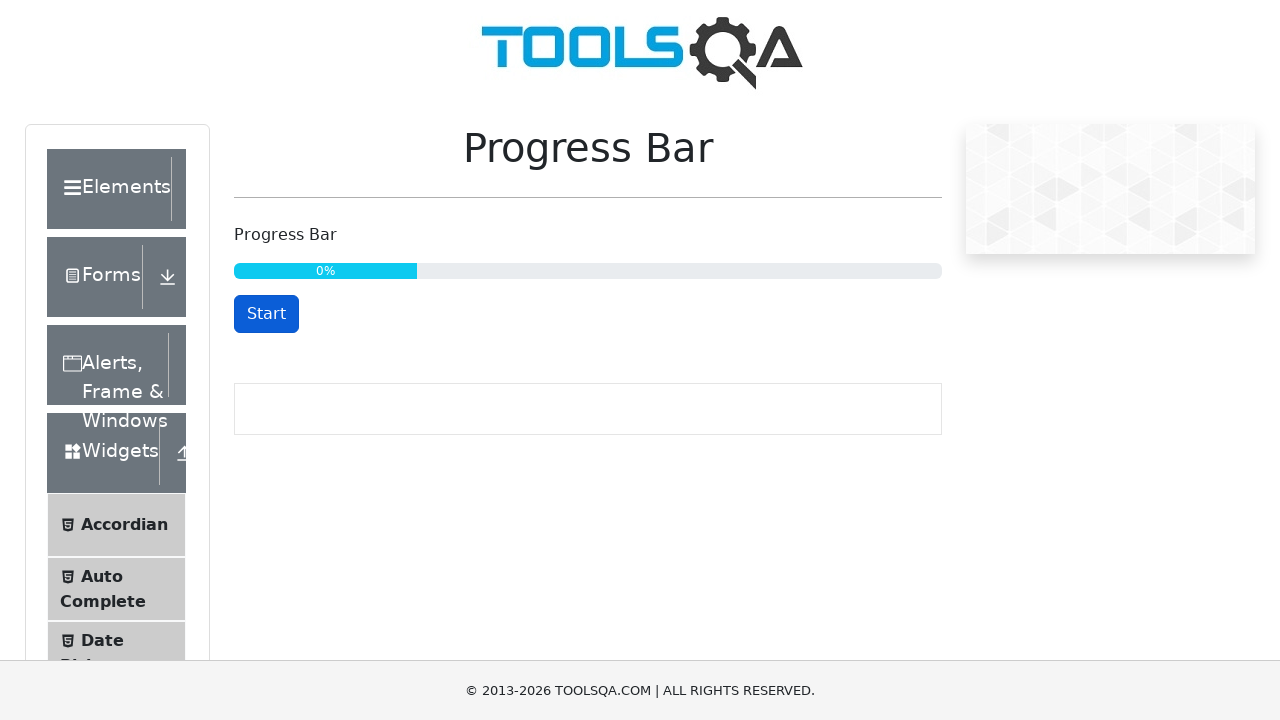

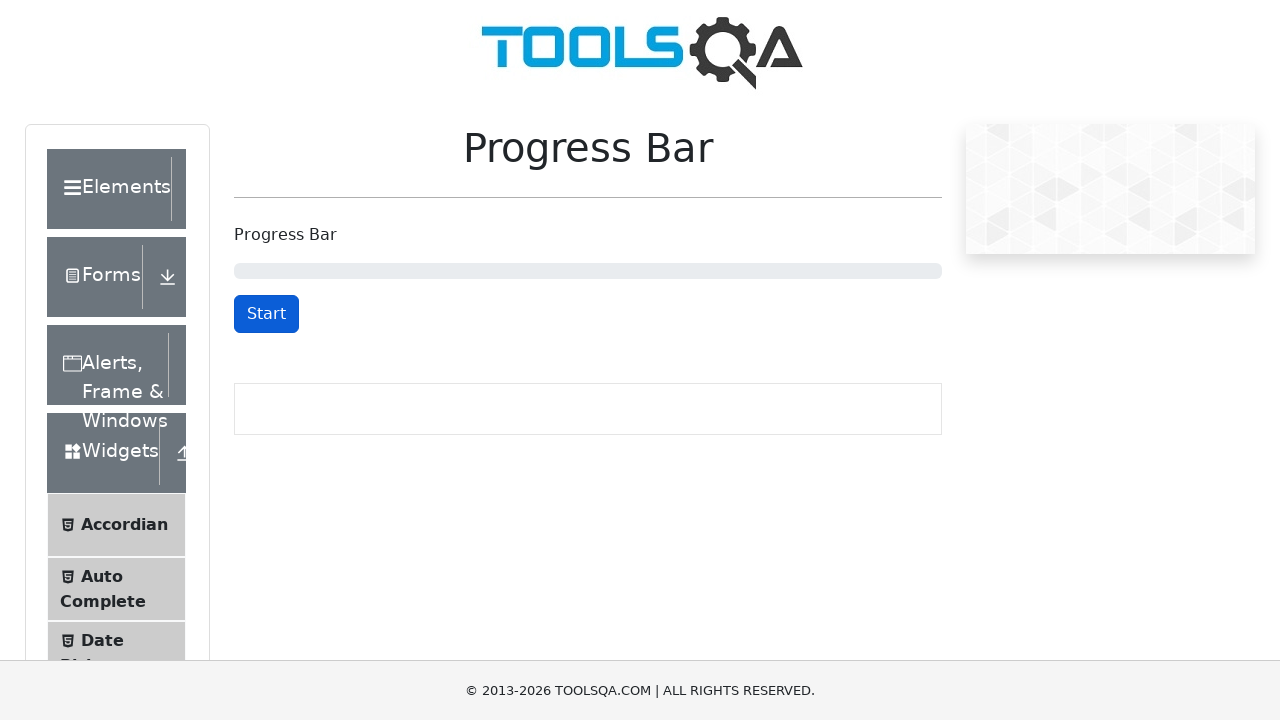